Tests JavaScript prompt alert functionality by scrolling to the alerts section, clicking the prompt button, entering text into the alert, and accepting it.

Starting URL: https://demoqa.com/alerts

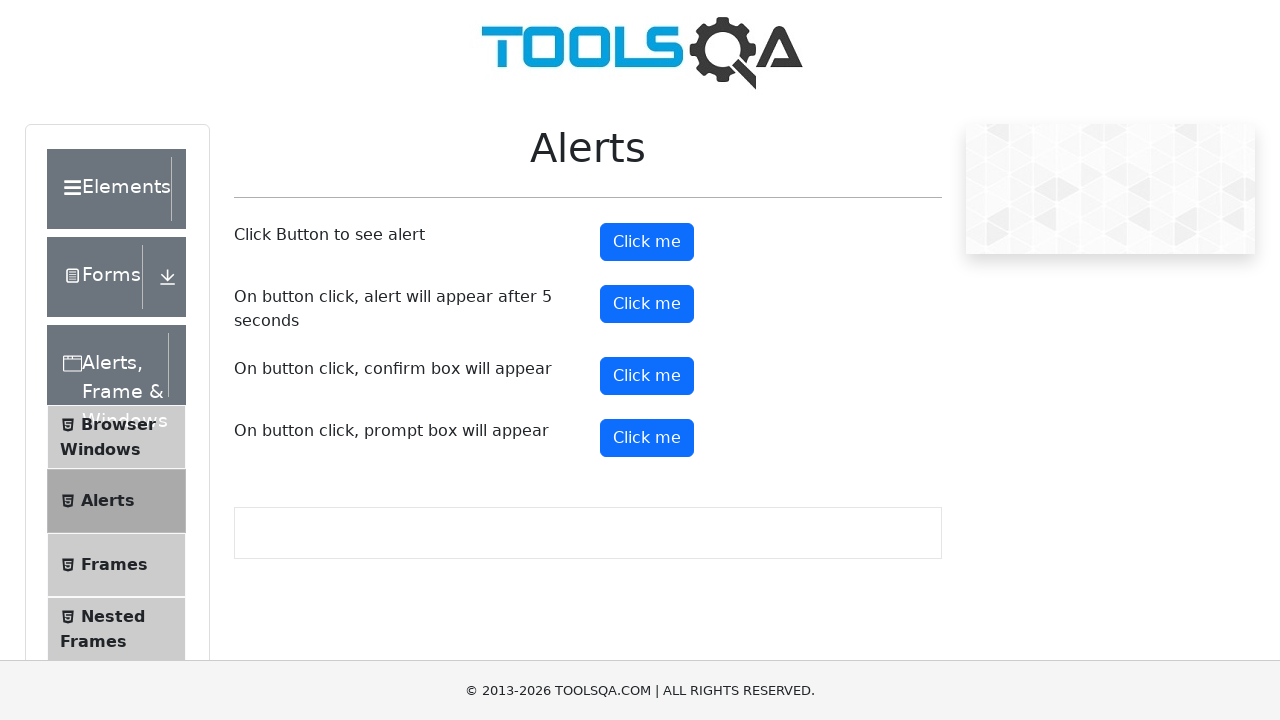

Waited for page to load (domcontentloaded)
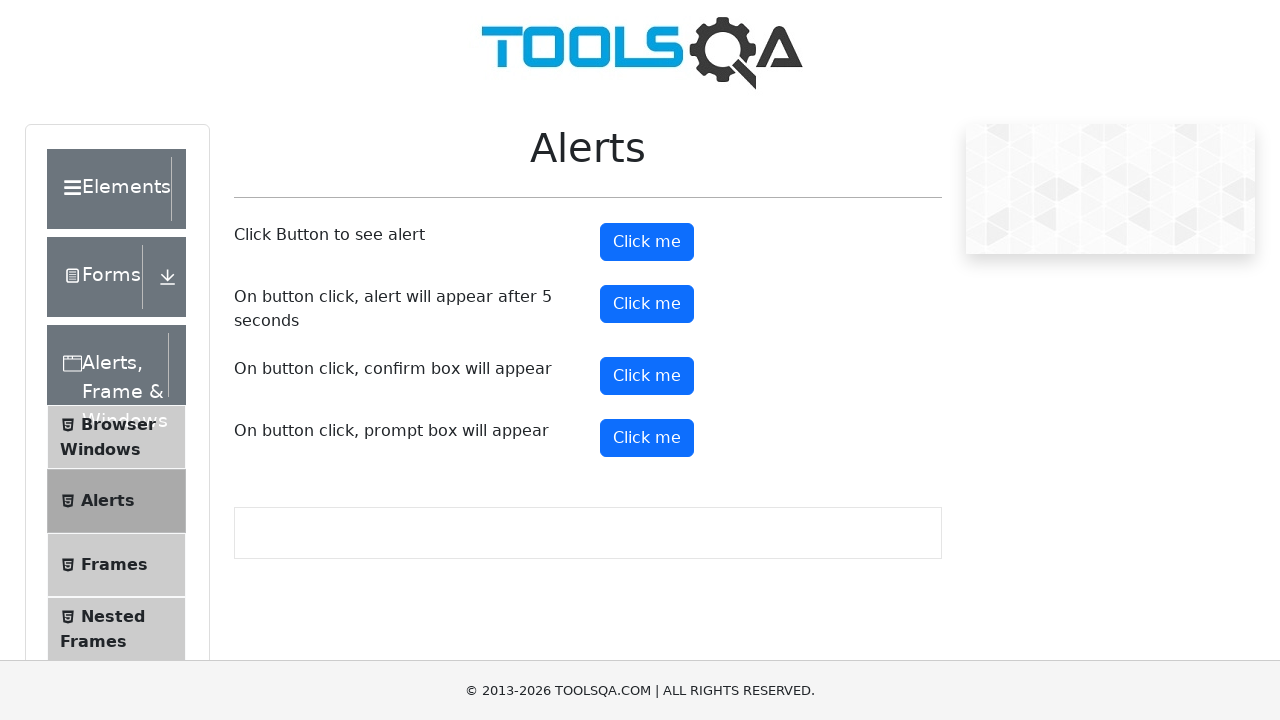

Scrolled to Modal Dialogs element
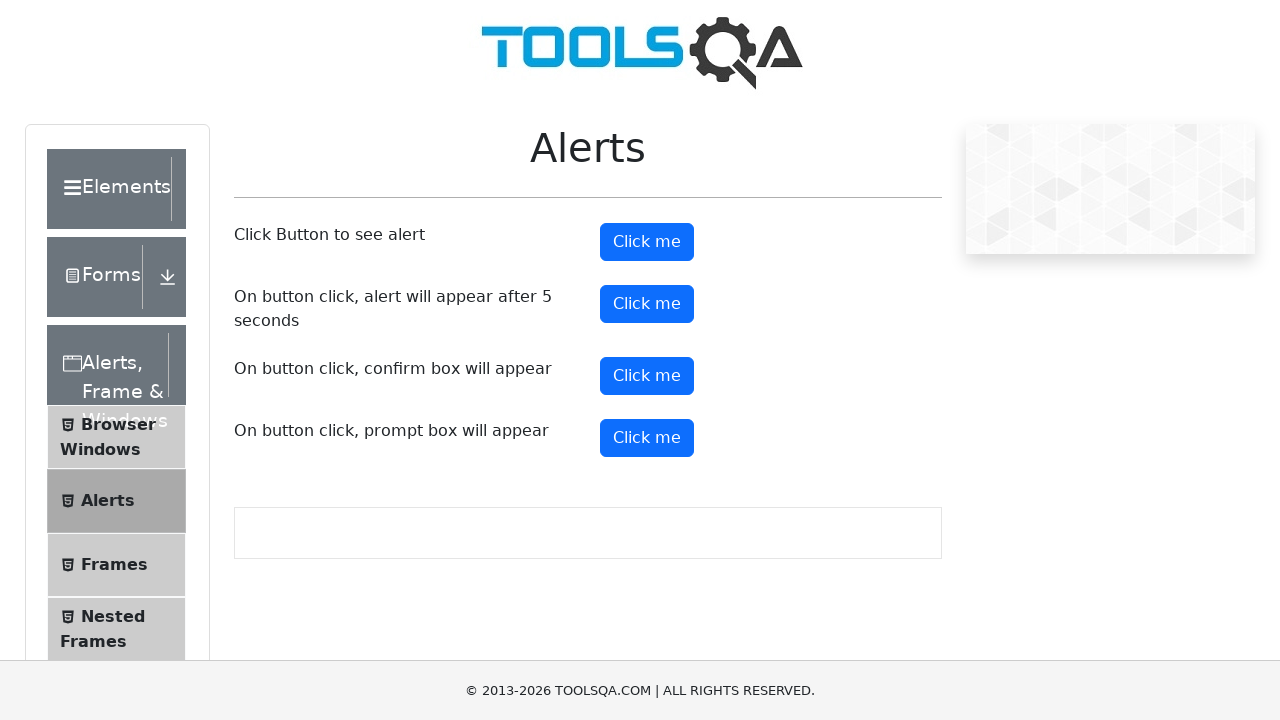

Scrolled up 100px to ensure button is clickable
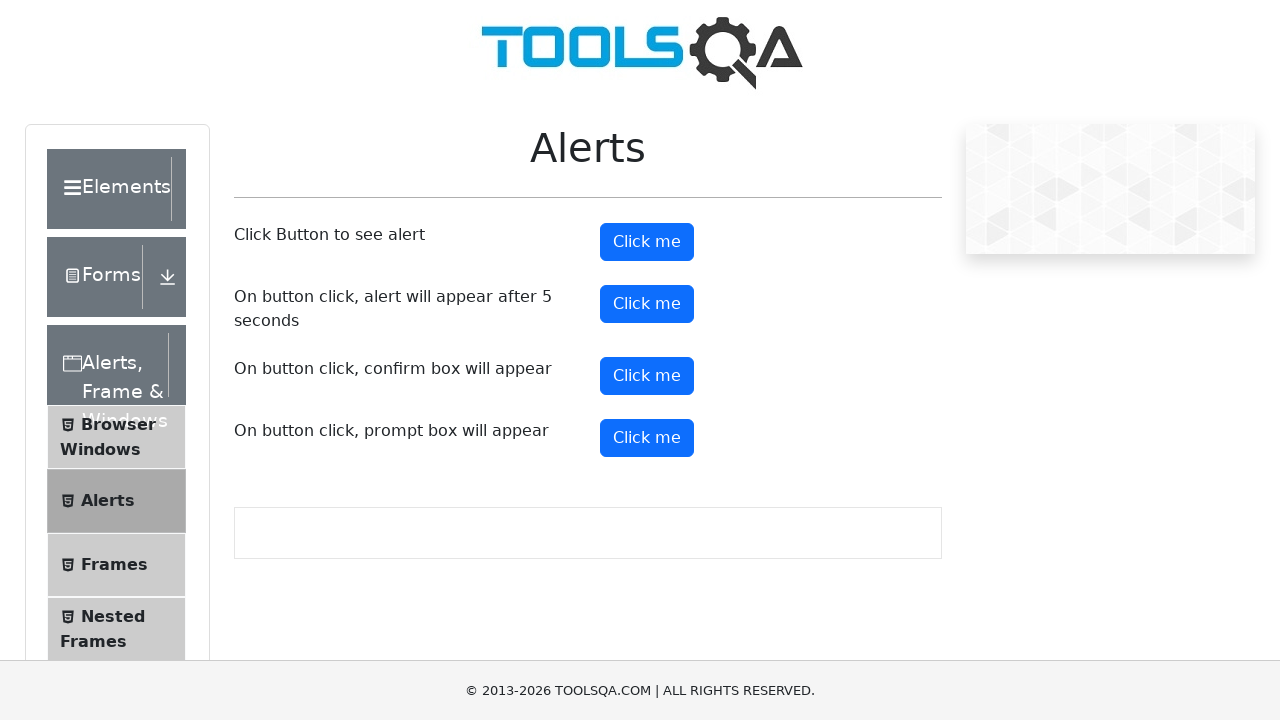

Set up dialog handler to accept prompt with text 'Gopi Krishna'
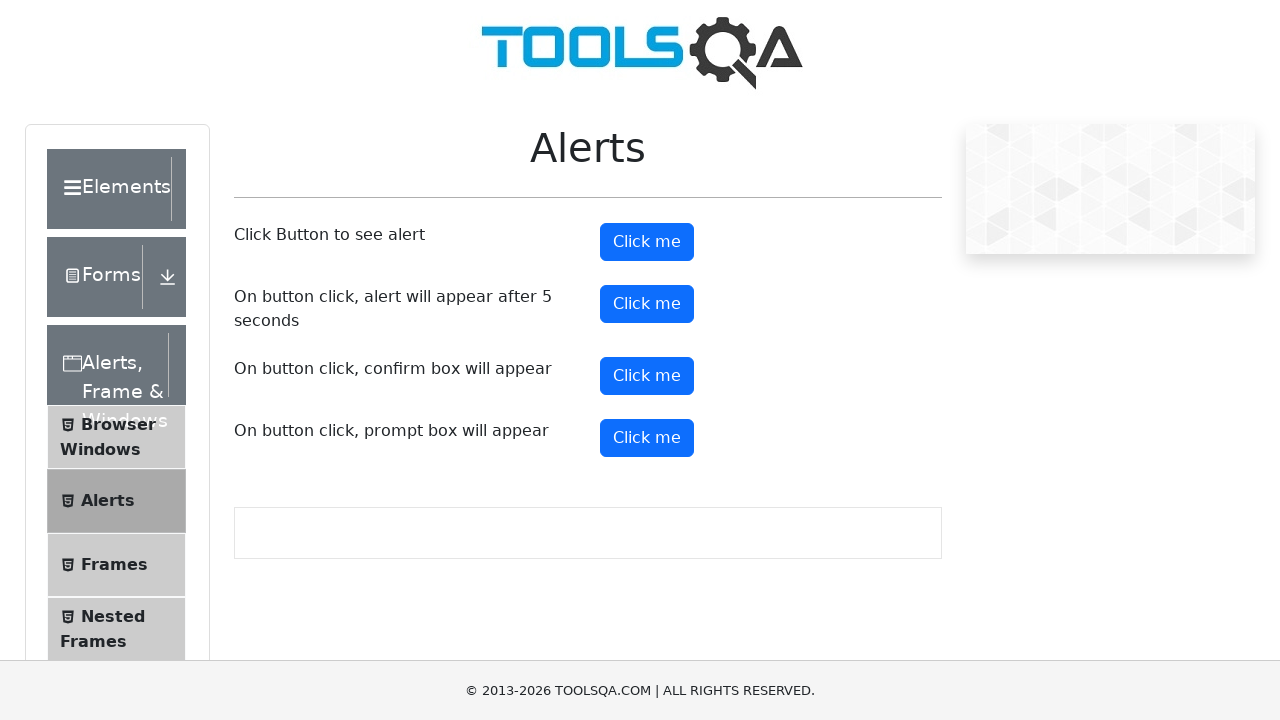

Clicked the 4th 'Click me' button (prompt alert) at (647, 438) on xpath=//button[text()='Click me'] >> nth=3
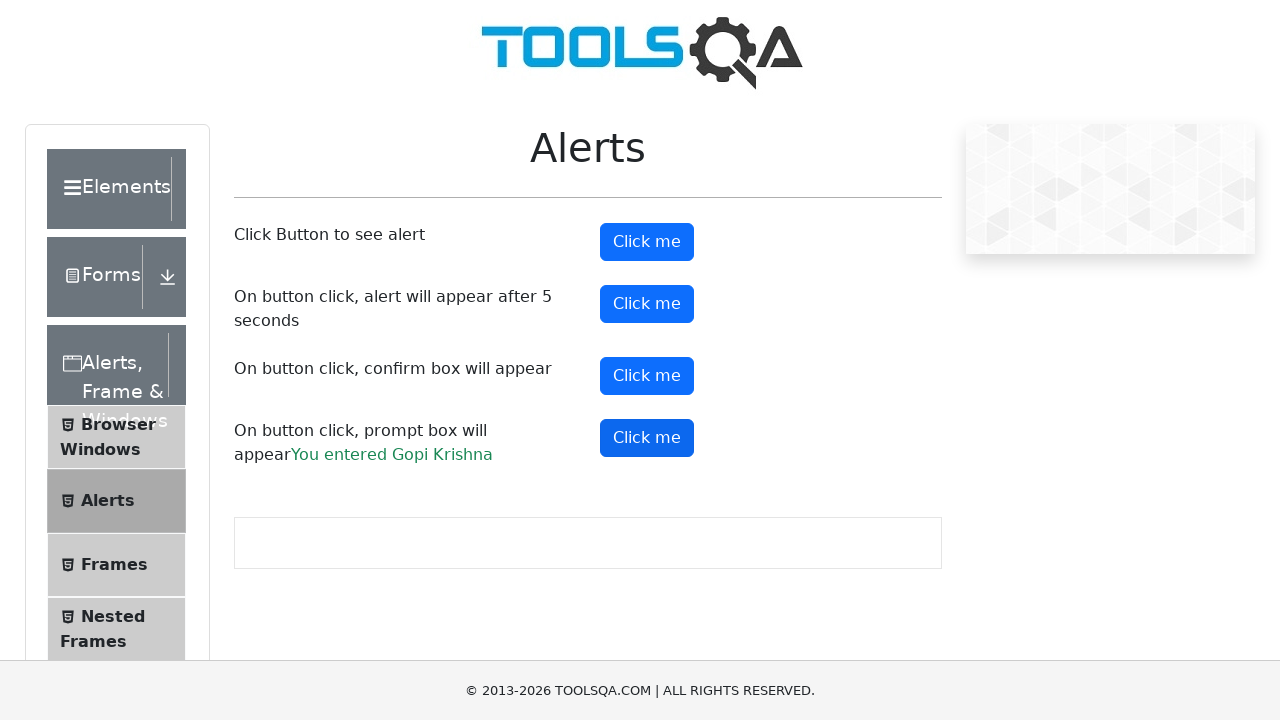

Waited 1 second for dialog interaction to complete
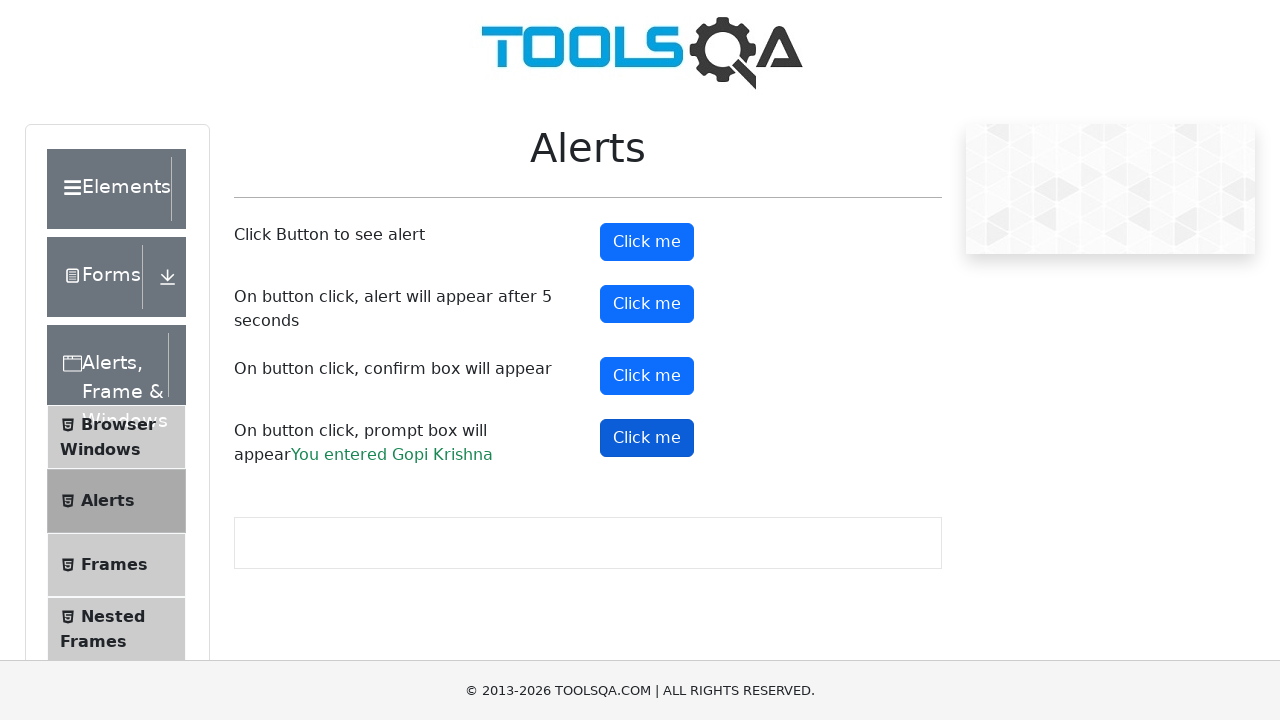

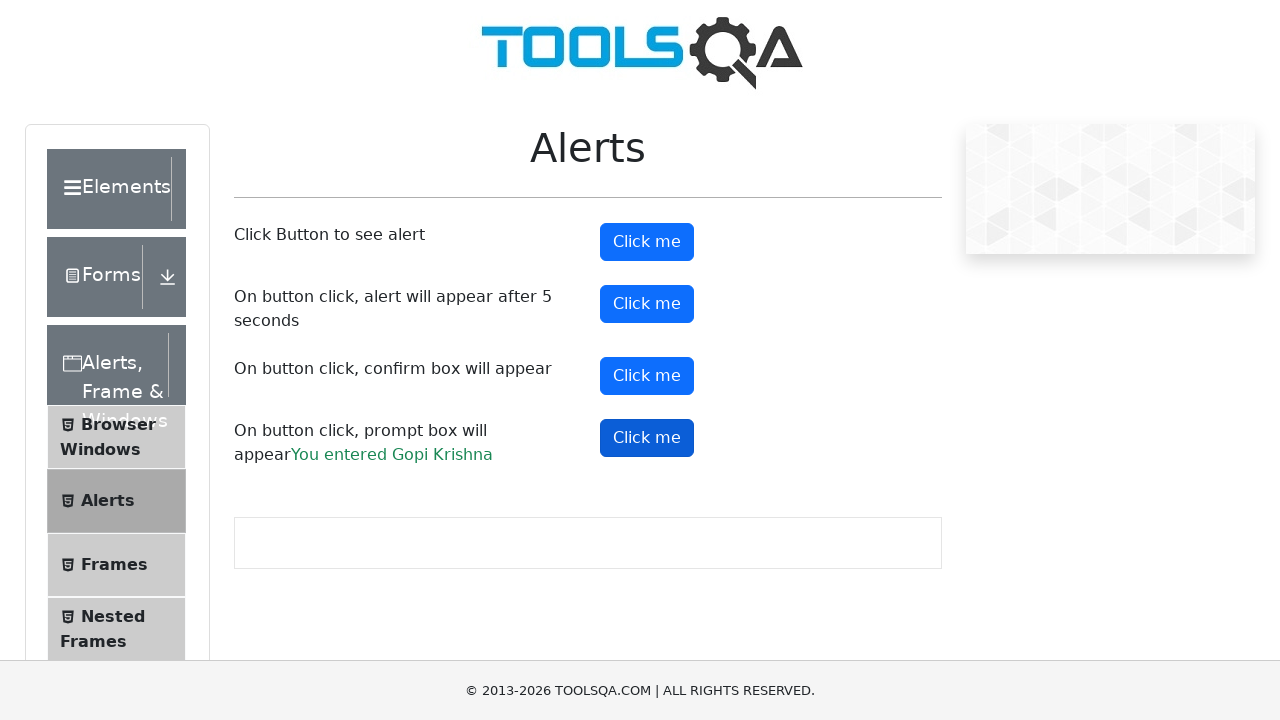